Tests that the Rahul Shetty Academy homepage loads successfully by navigating to it and verifying the page title is accessible

Starting URL: https://rahulshettyacademy.com

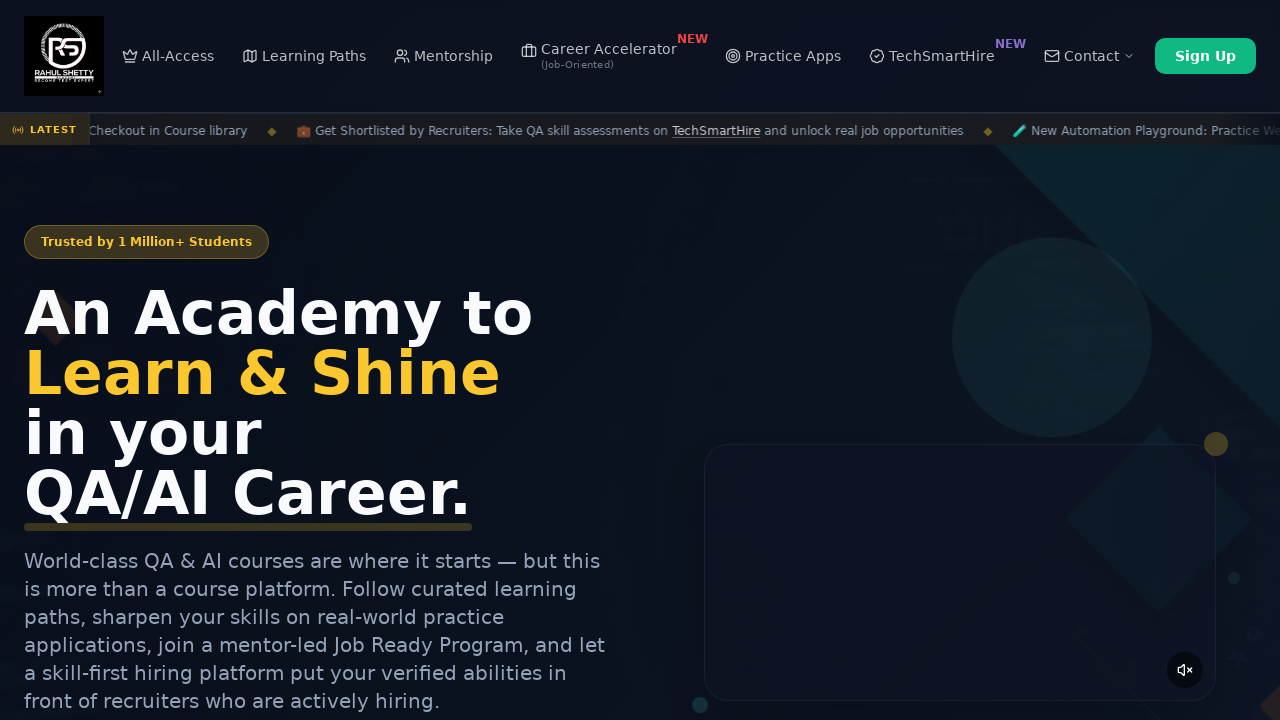

Waited for page to reach domcontentloaded state
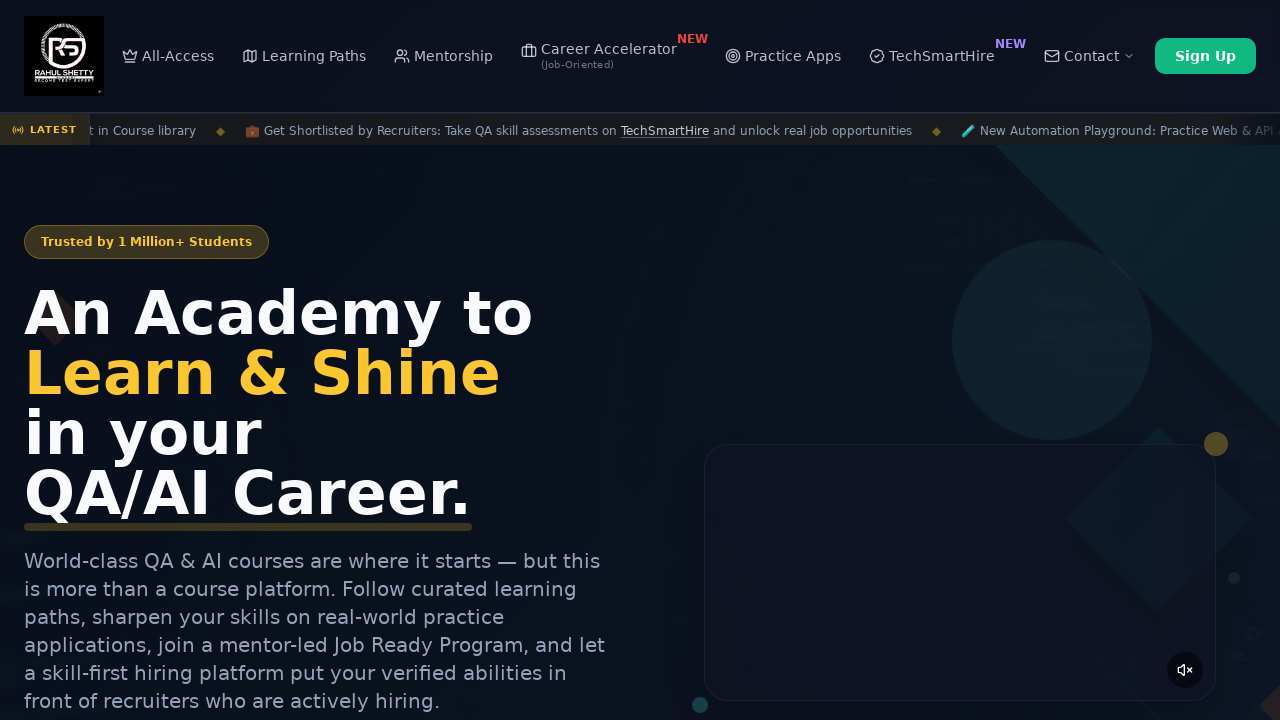

Retrieved page title
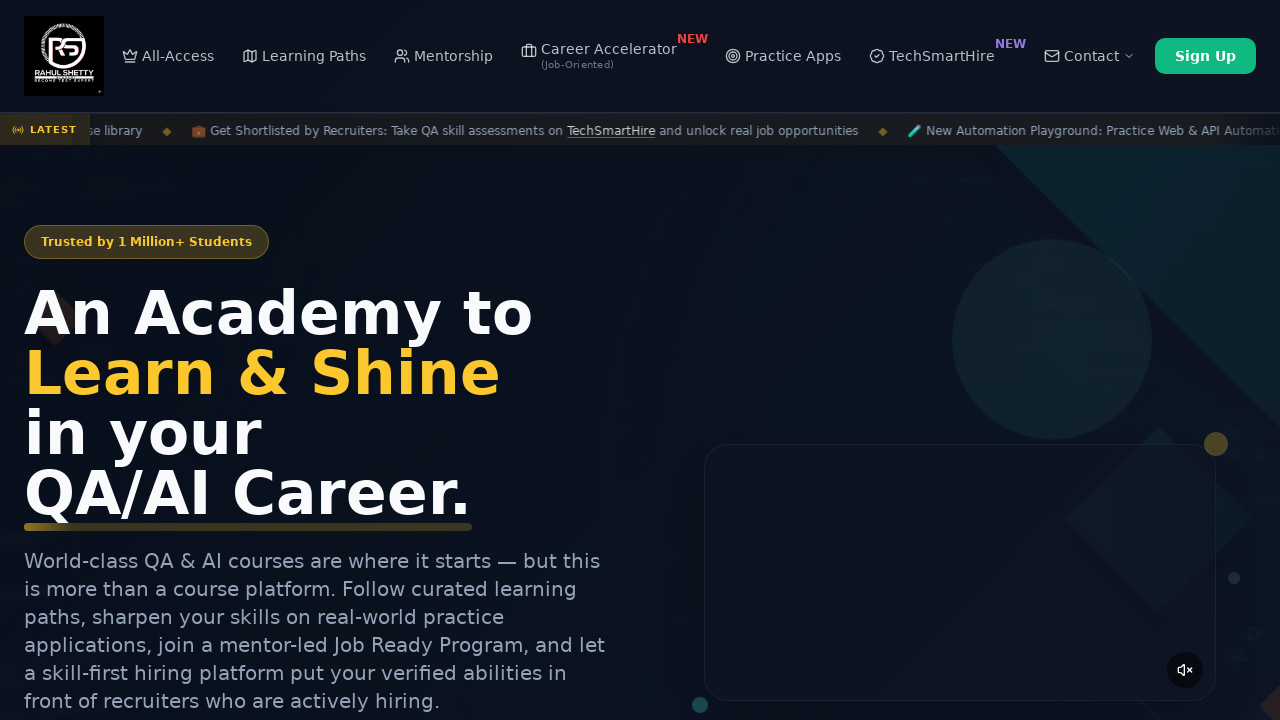

Verified page title is not empty - homepage loaded successfully
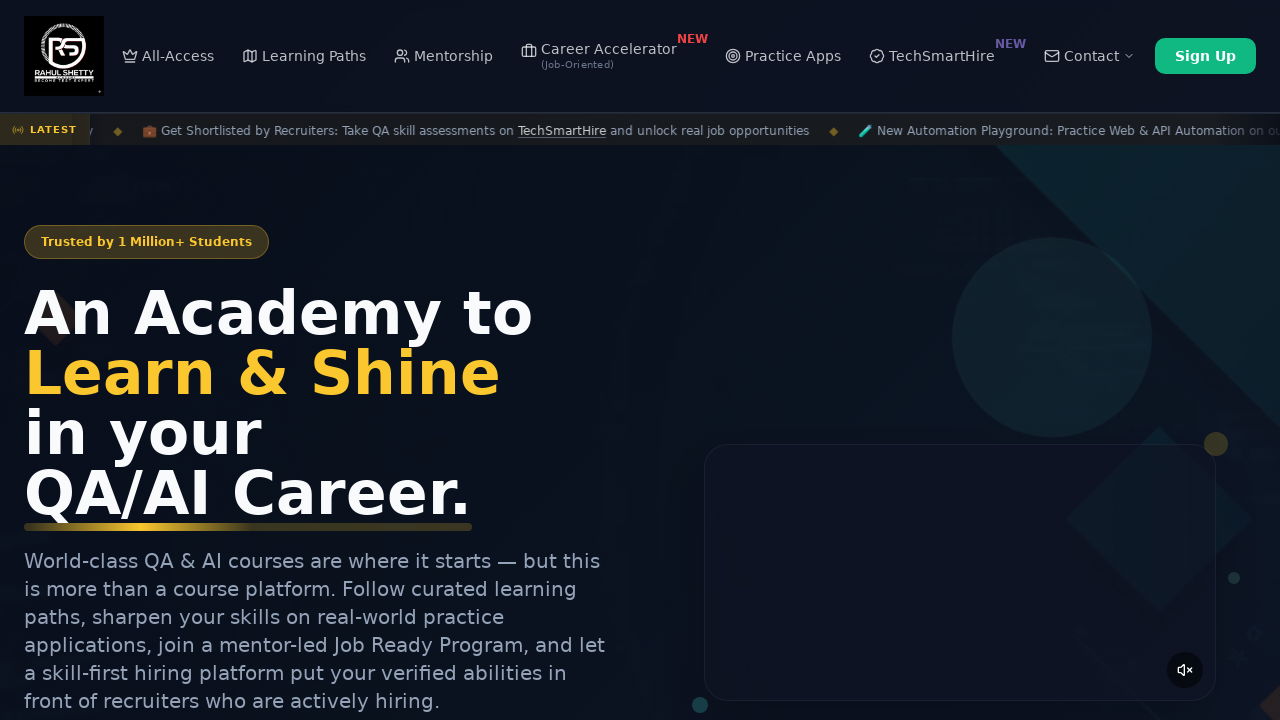

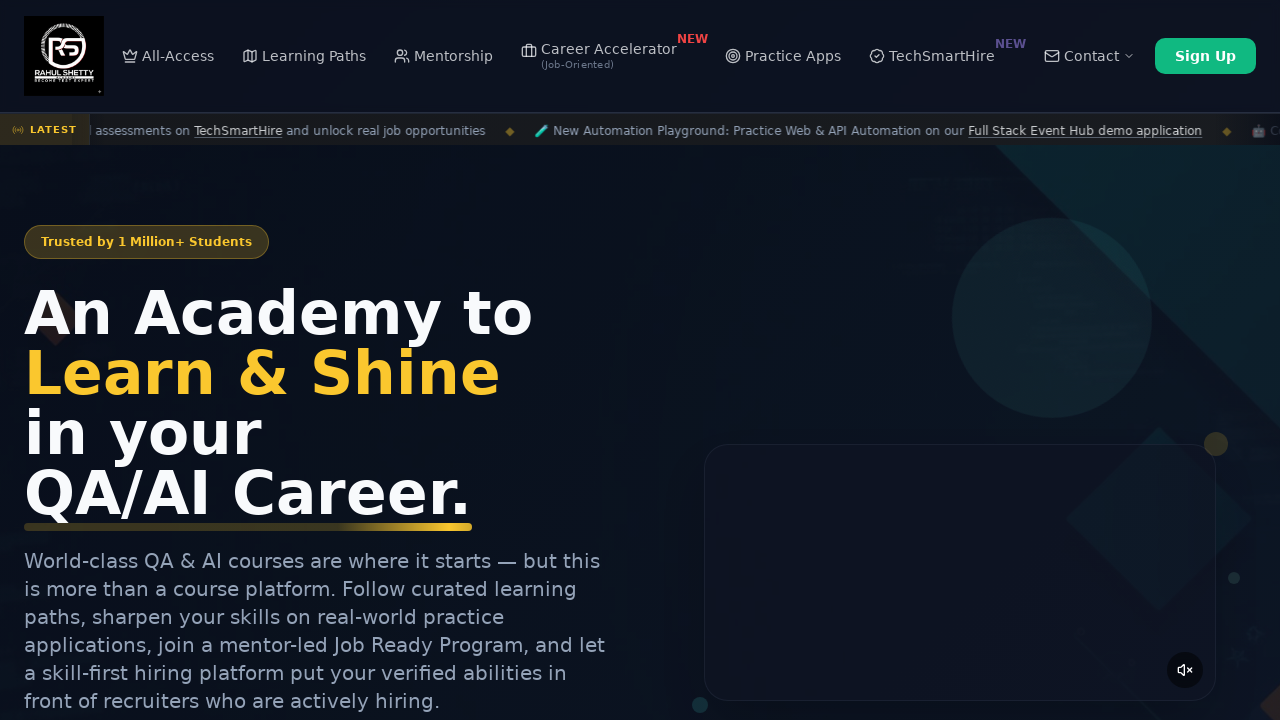